Tests form interaction by filling out a customer information form with various input types (text fields, dropdown, radio button, textarea), submitting it, and verifying the result page displays the submitted data correctly.

Starting URL: https://mcp-eval-website.vercel.app/forms/

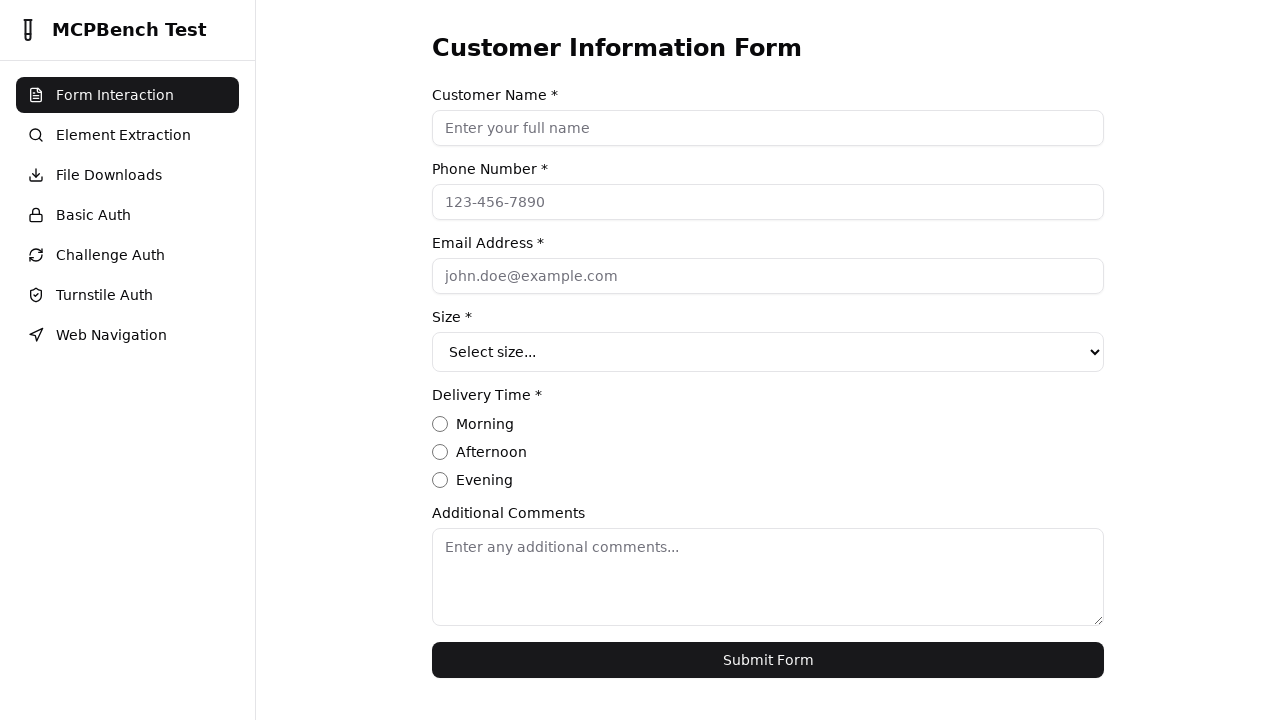

Filled customer name field with 'John Doe' on input[name='customer_name'], input[id='customer_name'], input[placeholder*='name
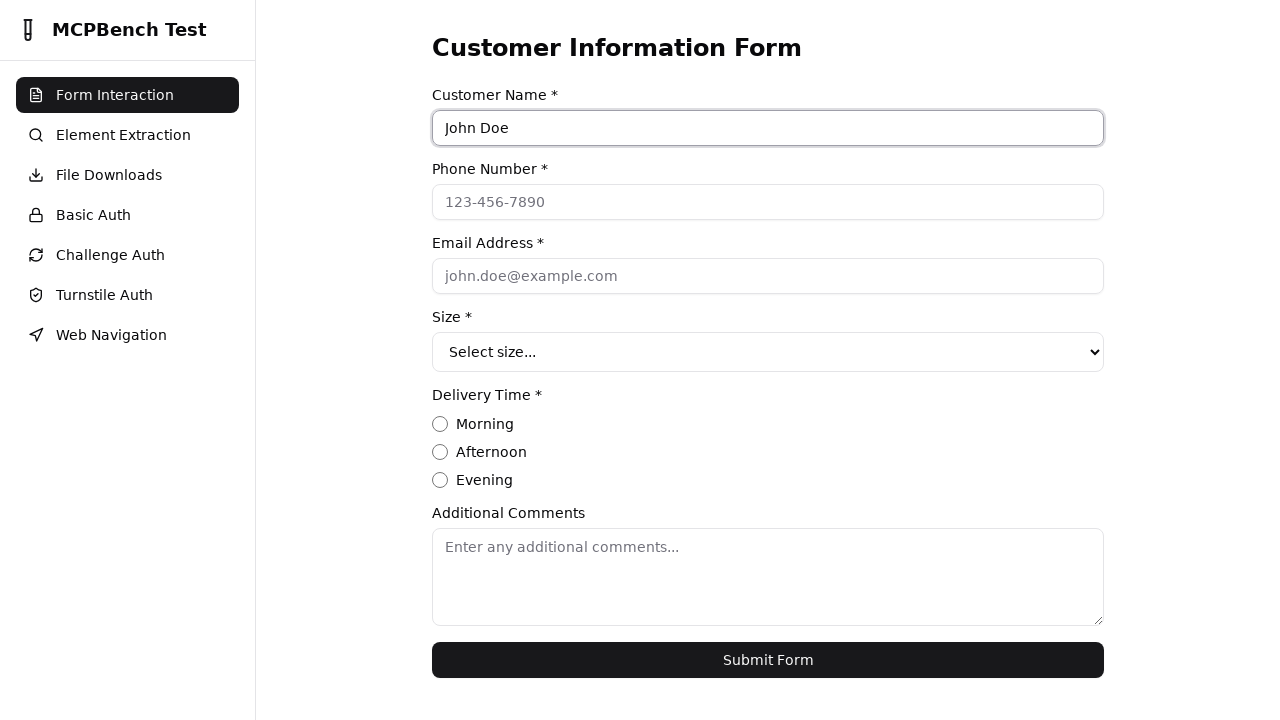

Waited 1000ms after filling customer name
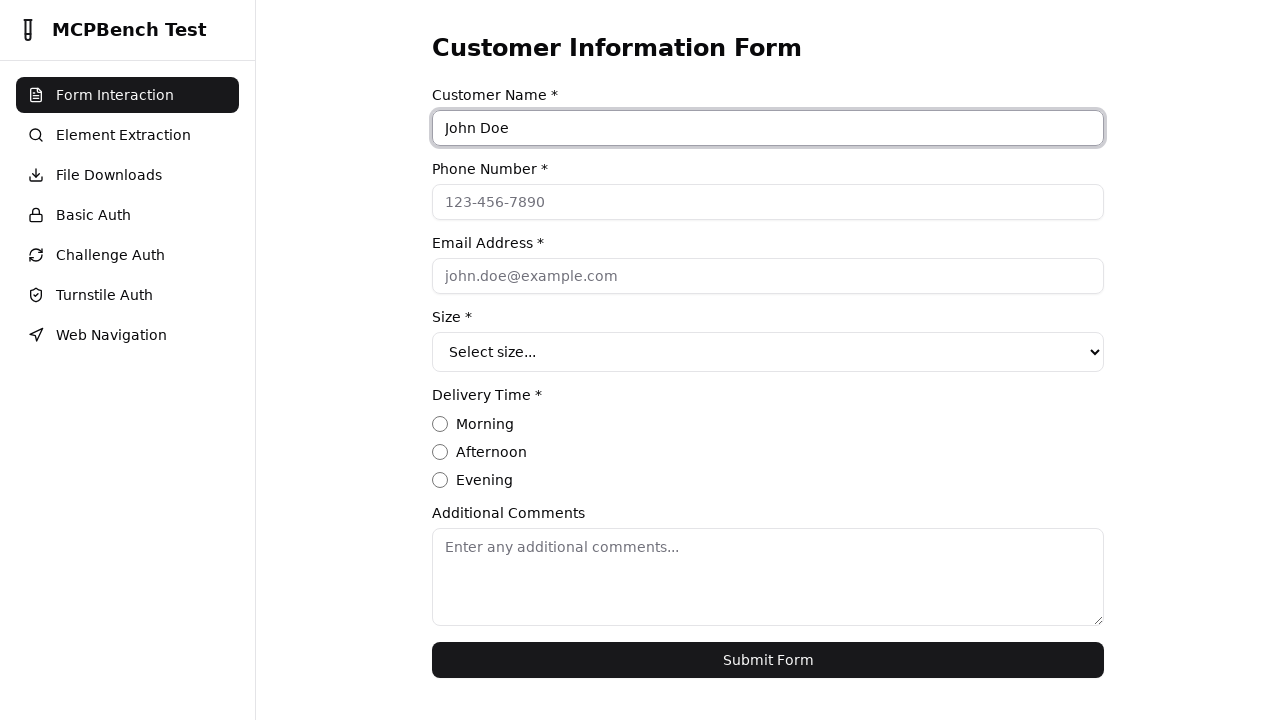

Filled phone number field with '123-456-7890' on input[name='phone'], input[id='phone'], input[type='tel'], input[placeholder*='p
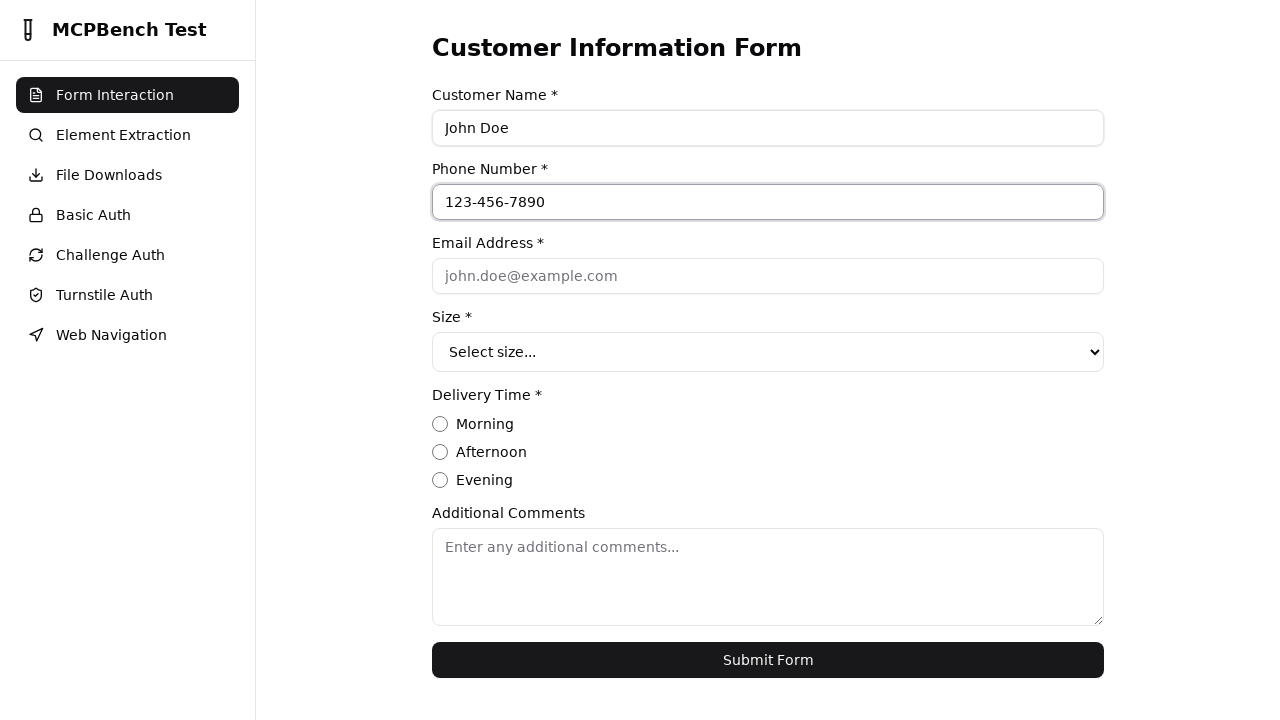

Waited 1000ms after filling phone number
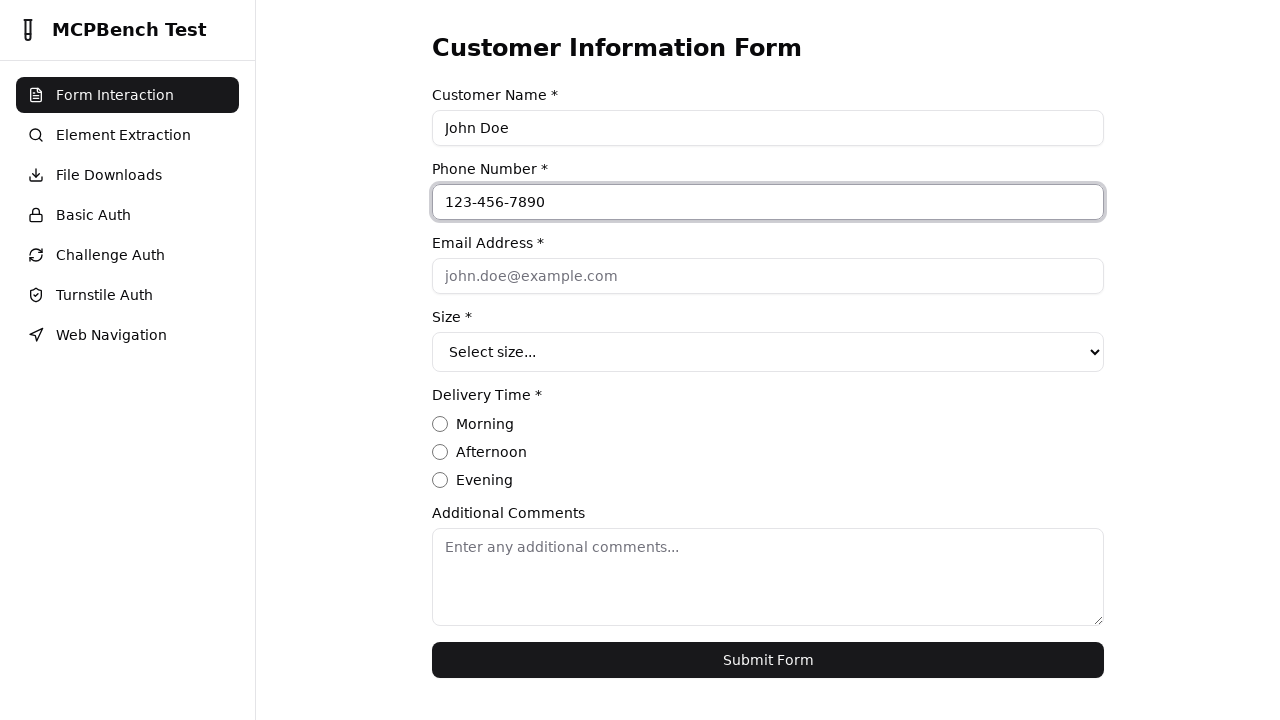

Filled email address field with 'john.doe@example.com' on input[name='email'], input[id='email'], input[type='email']
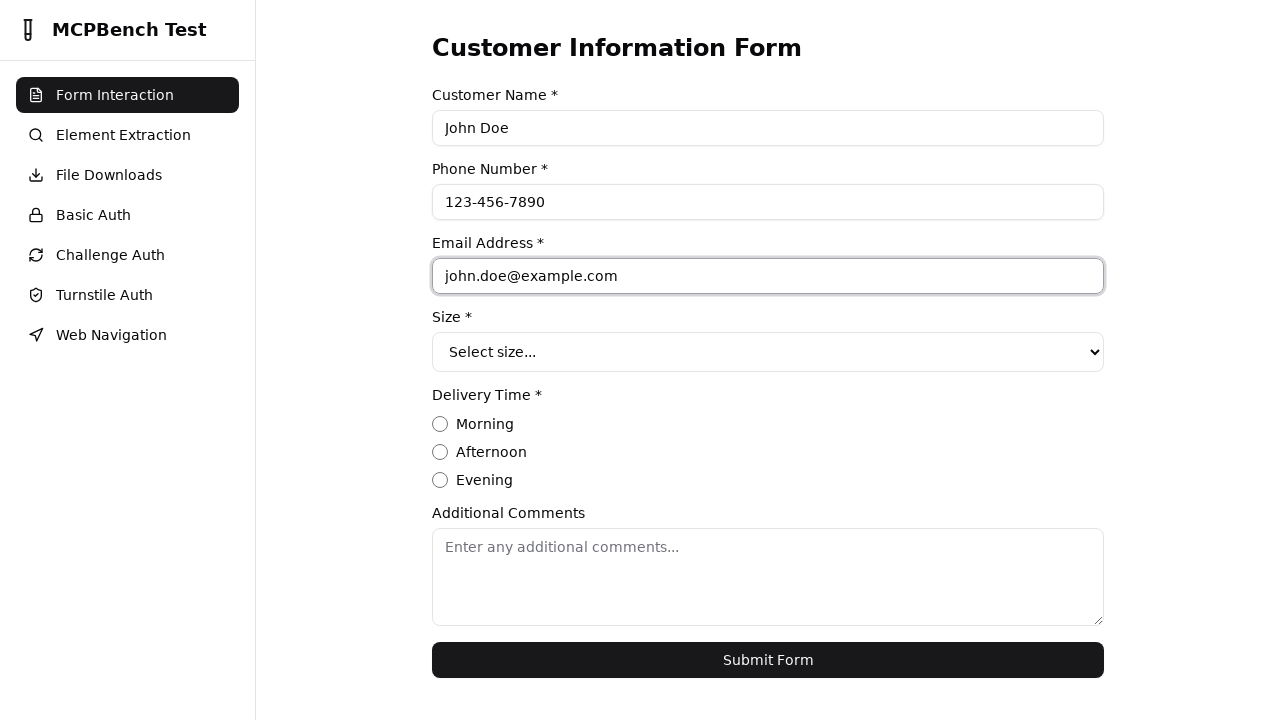

Waited 1000ms after filling email address
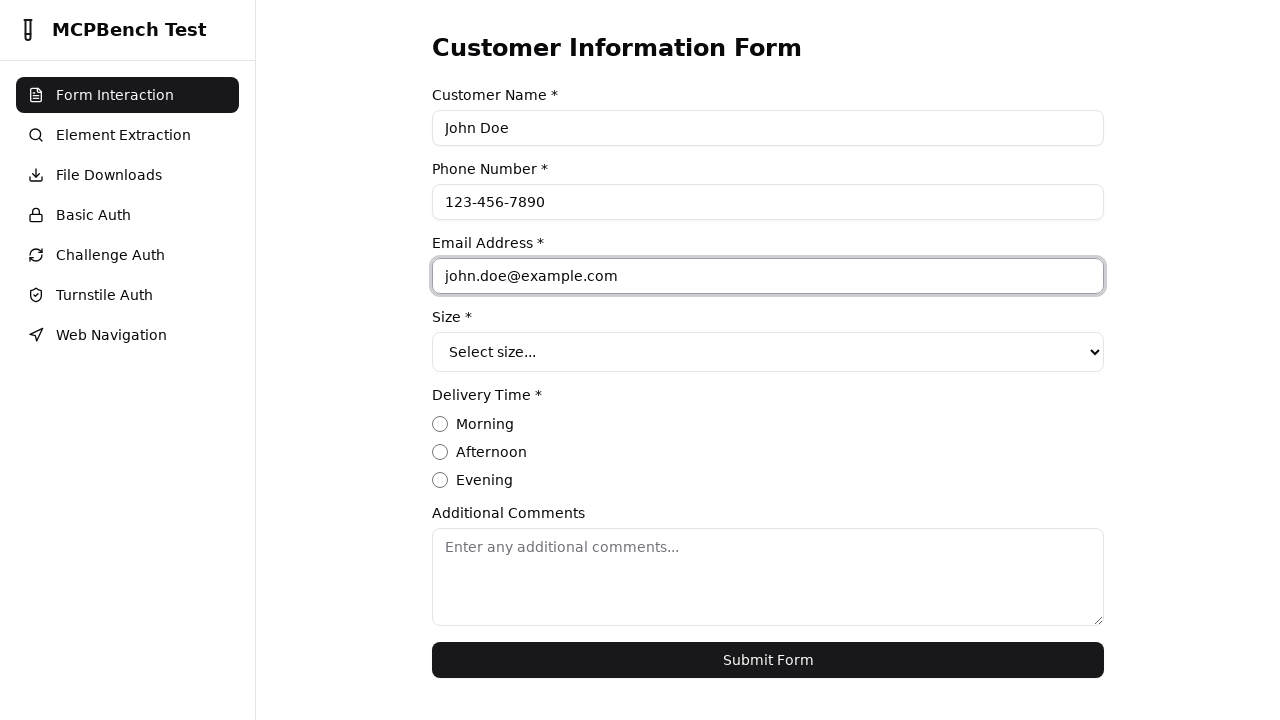

Selected 'Large' from size dropdown on select[name='size'], select[id='size']
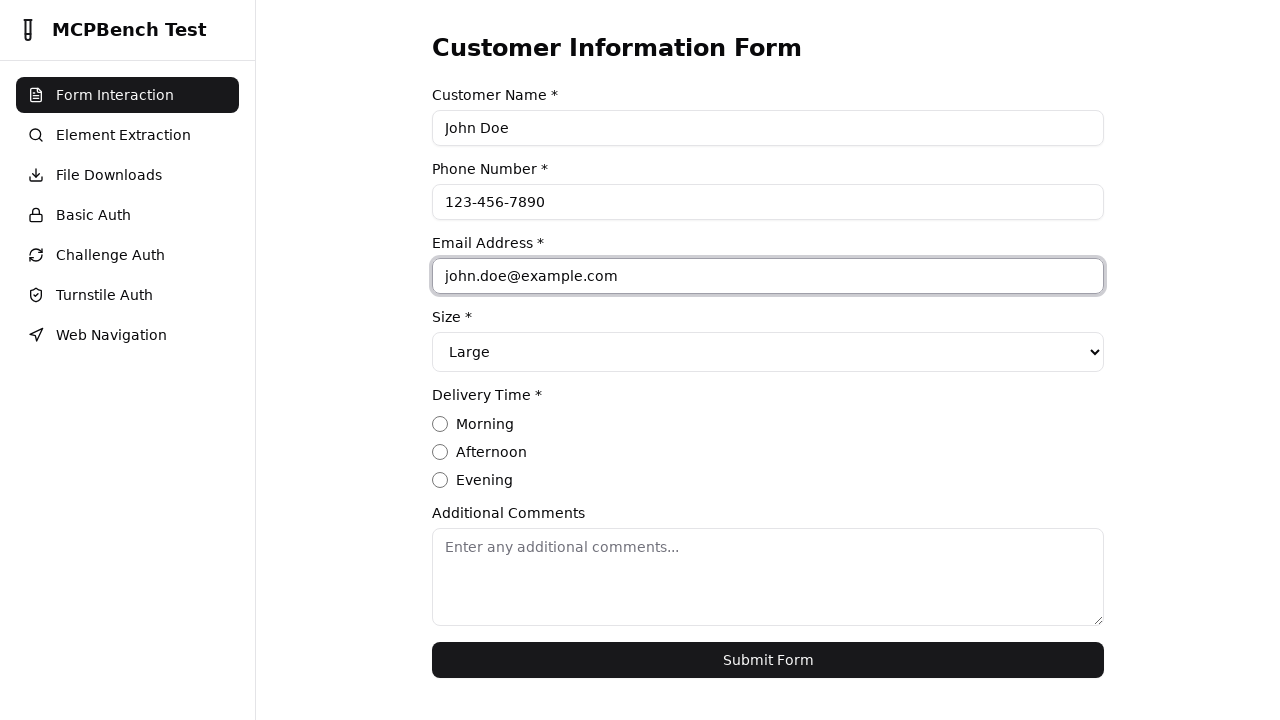

Waited 1000ms after selecting size
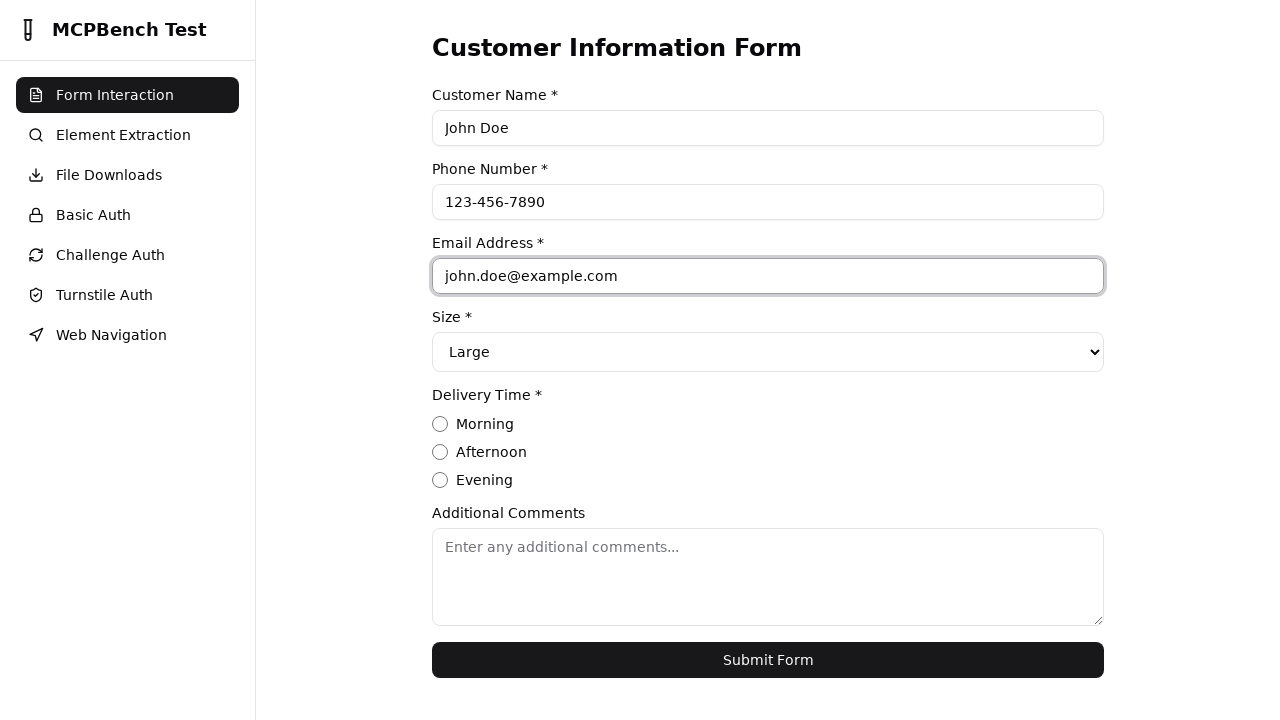

Selected 'Afternoon' radio button for delivery time at (440, 452) on input[type='radio'][value='afternoon'], input[type='radio'][id*='afternoon' i]
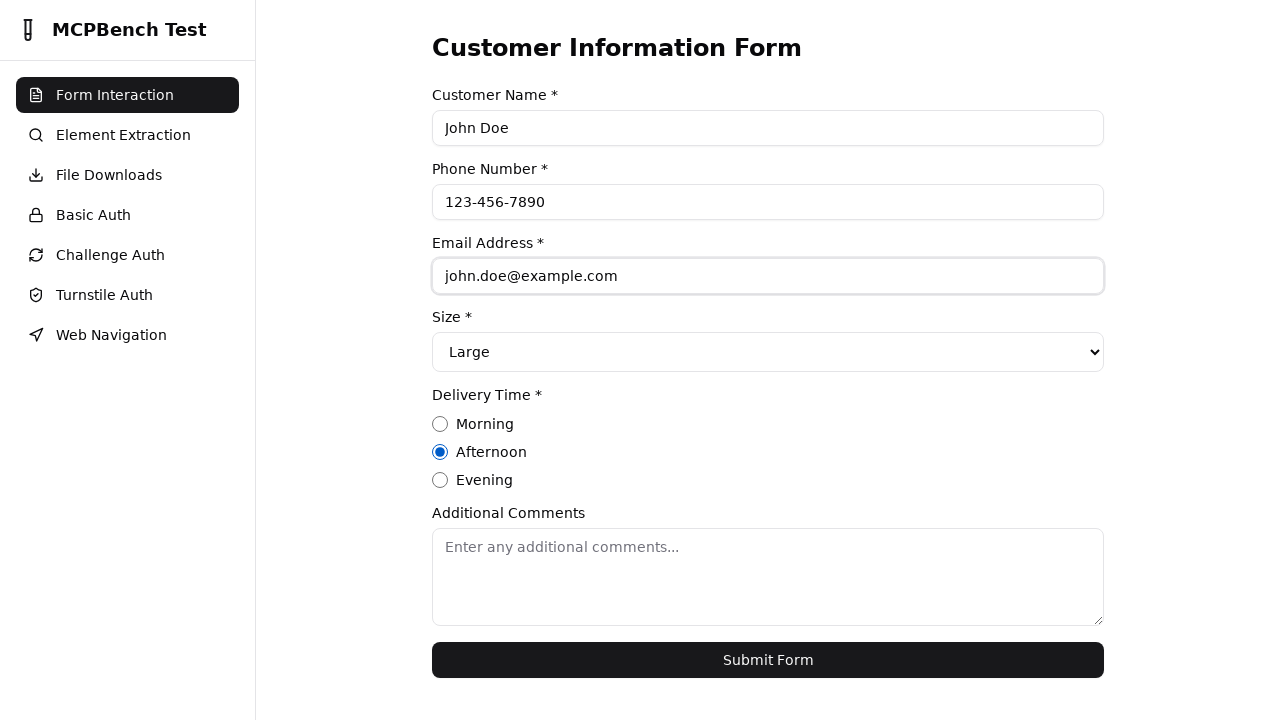

Waited 1000ms after selecting delivery time
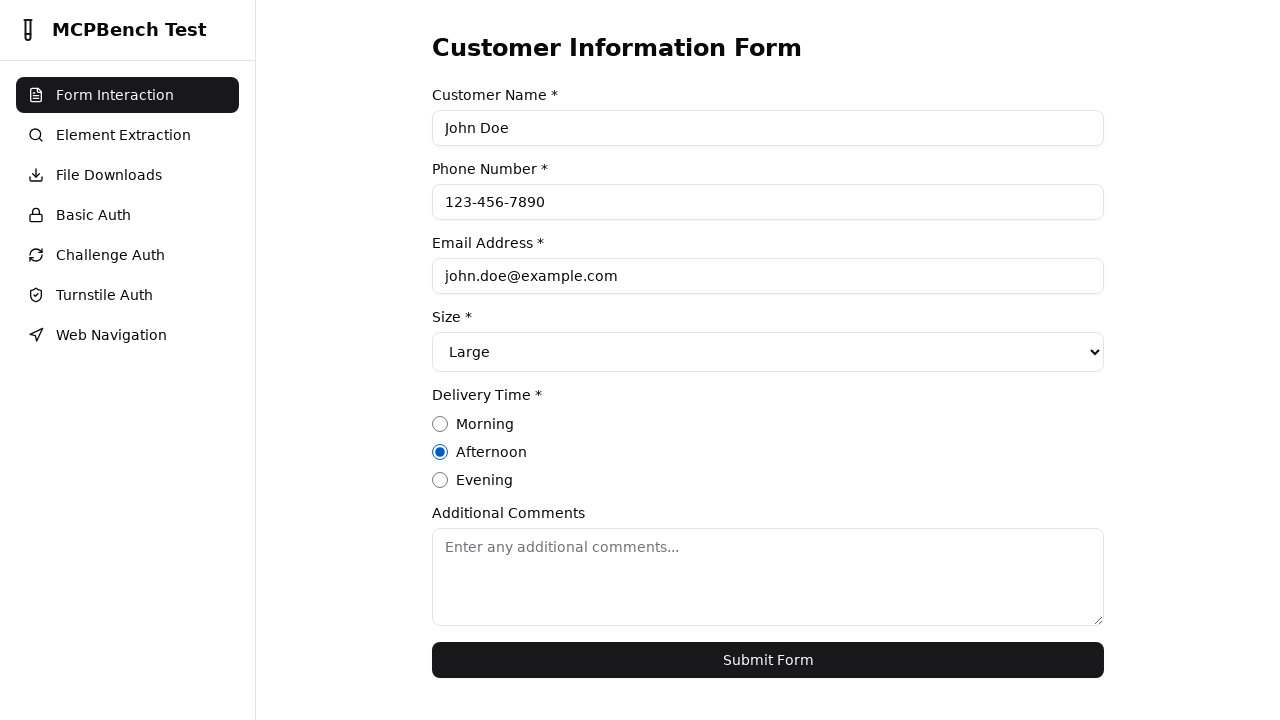

Filled comments textarea with 'This is a test submission for MCPBench' on textarea[name='comments'], textarea[id='comments'], textarea
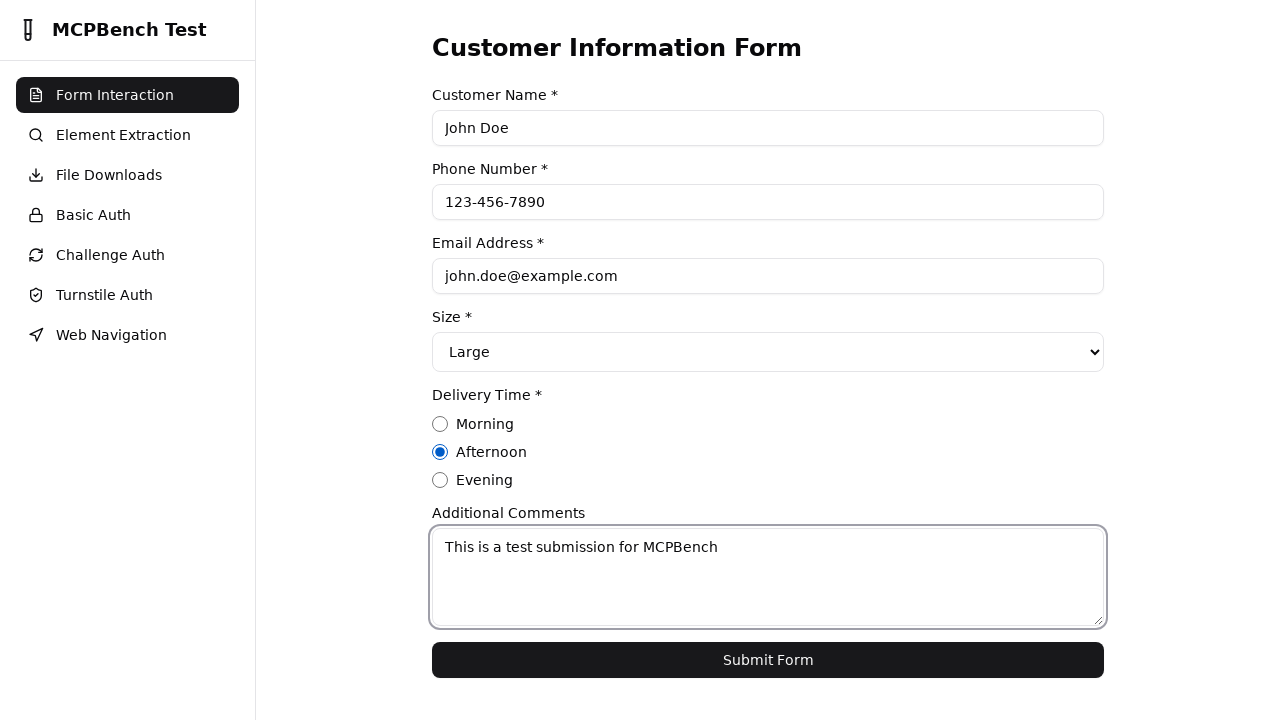

Waited 1000ms after filling comments
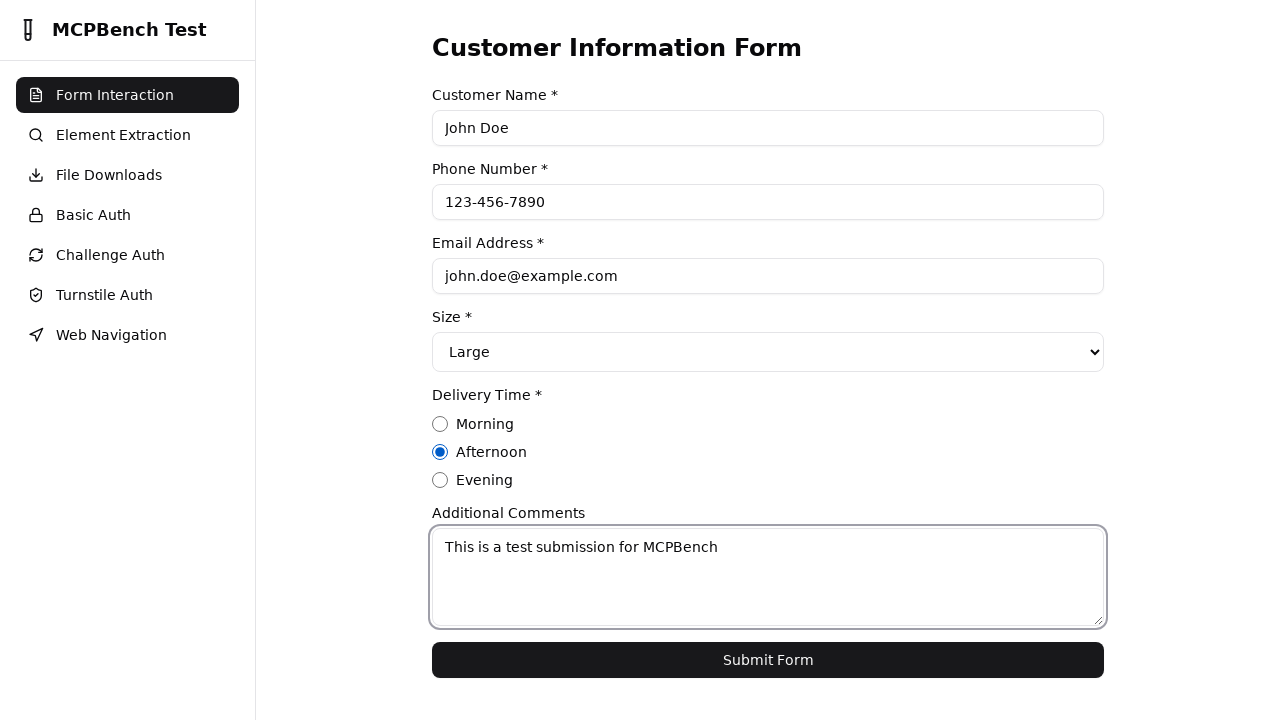

Clicked submit button to submit the form at (768, 660) on button[type='submit'], input[type='submit']
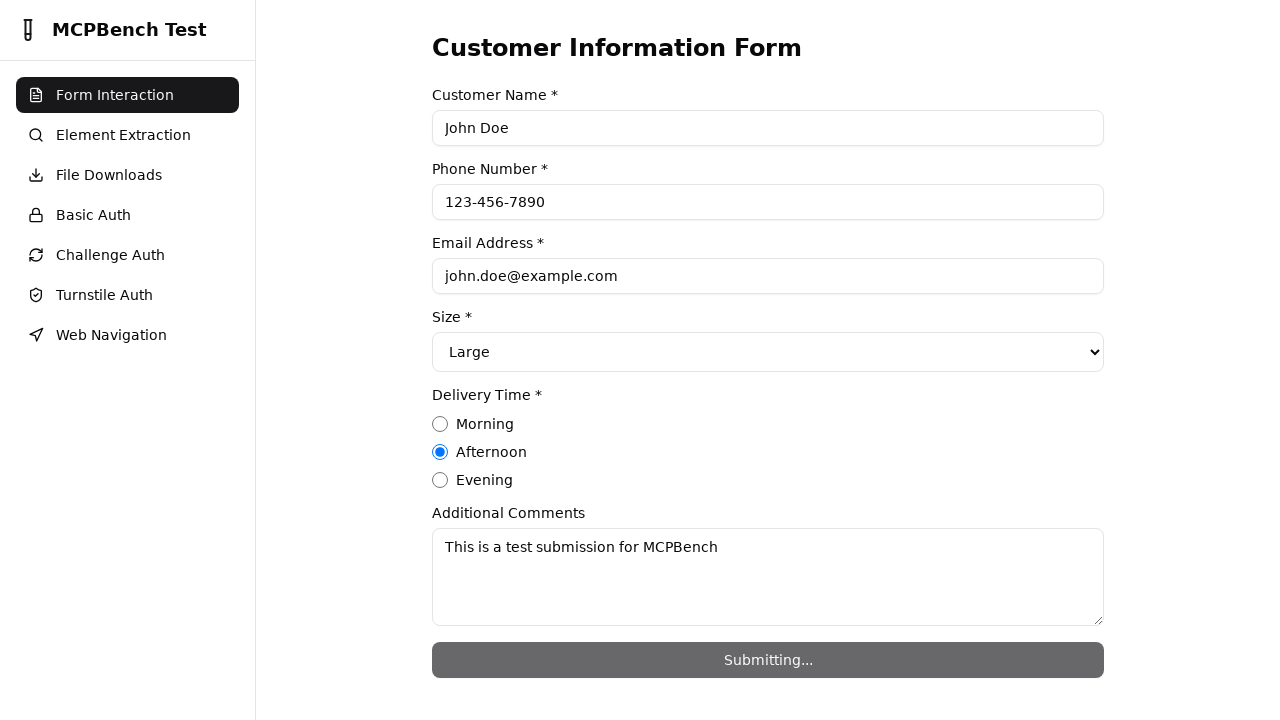

Form submitted successfully and redirected to result page
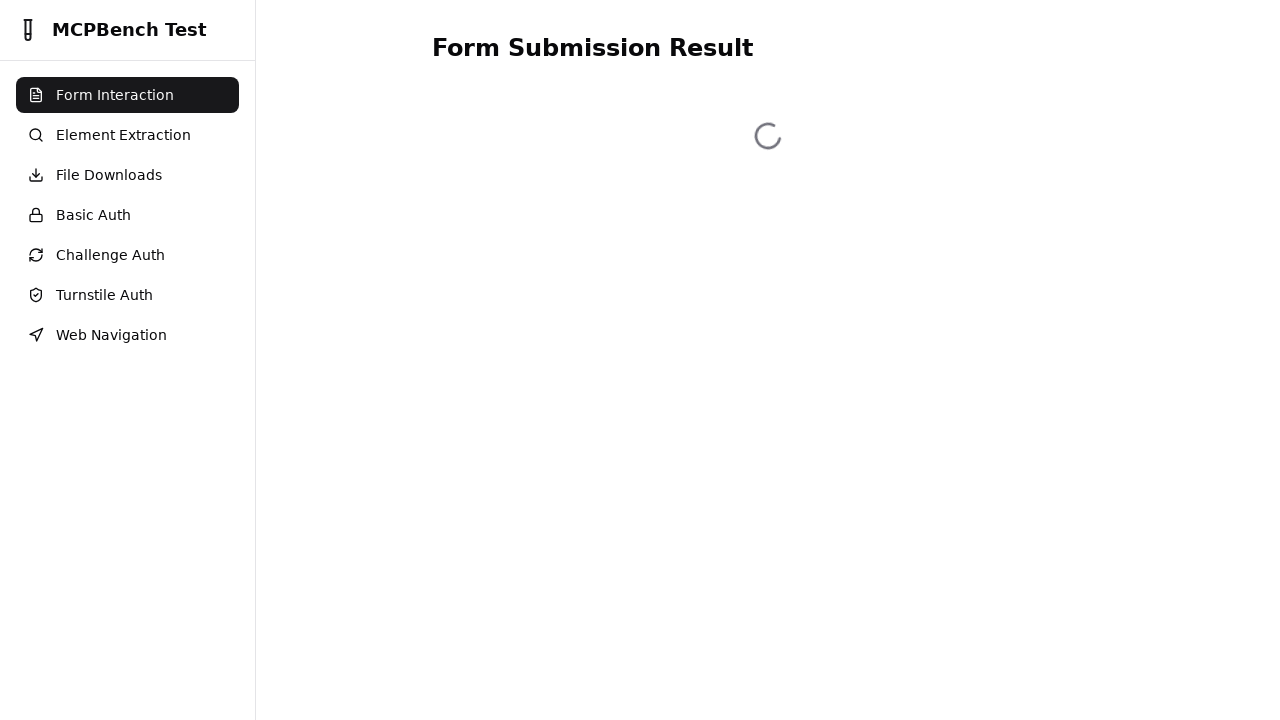

Verified customer name 'John Doe' is displayed on result page
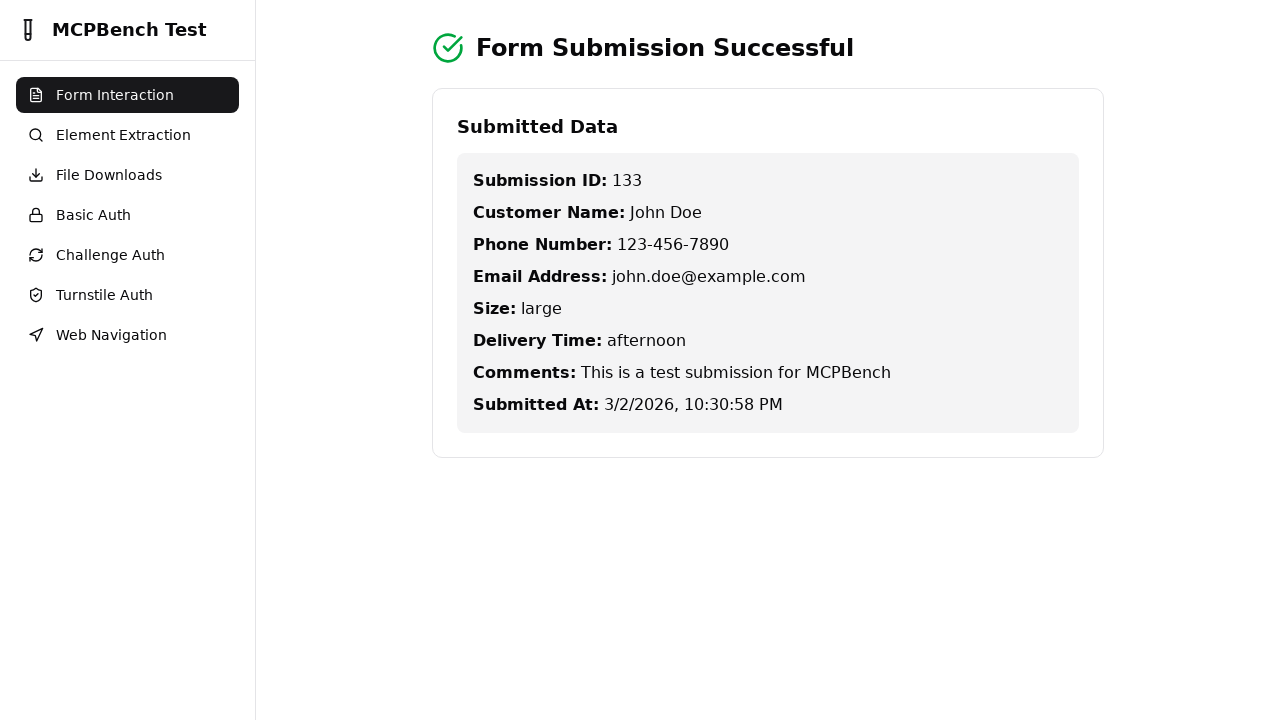

Verified phone number '123-456-7890' is displayed on result page
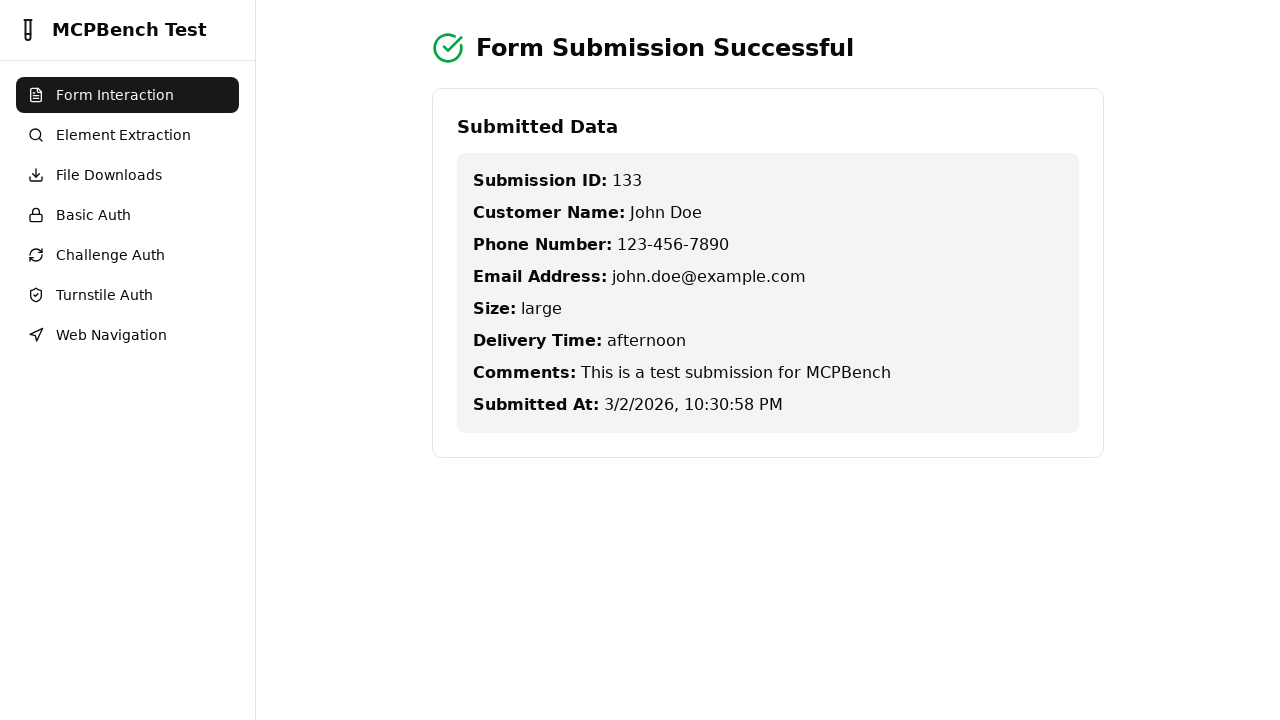

Verified email address 'john.doe@example.com' is displayed on result page
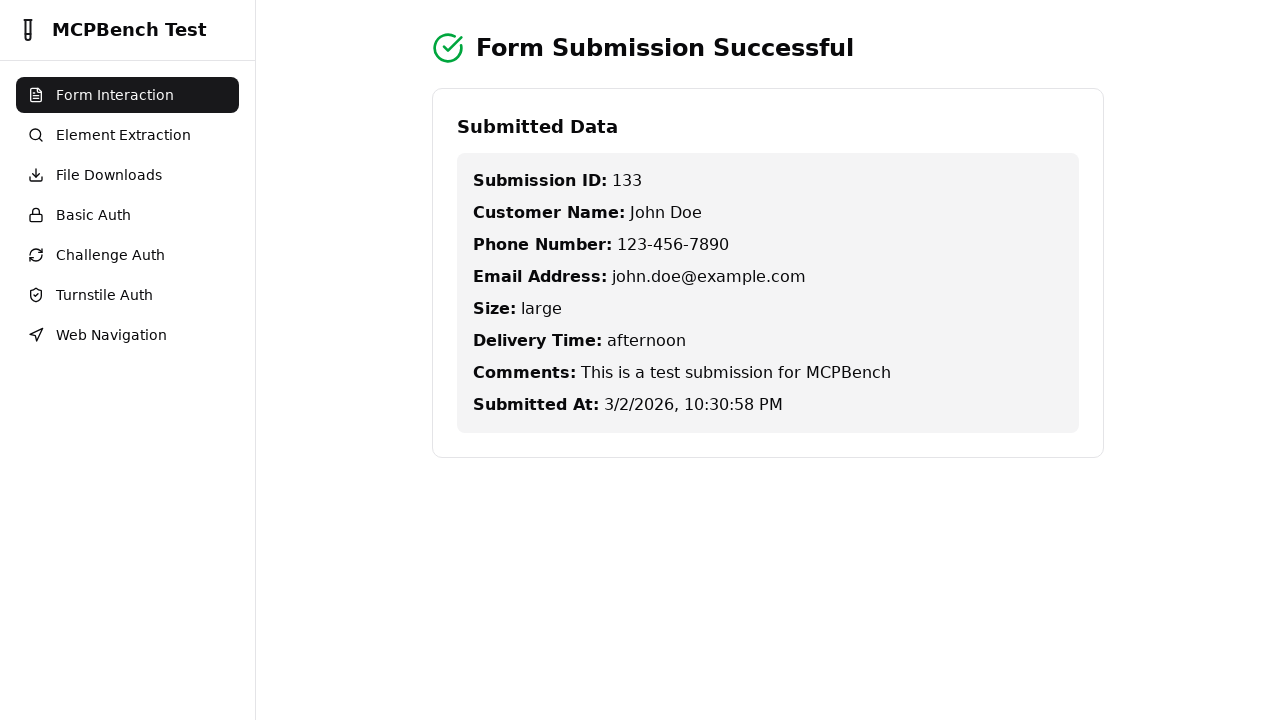

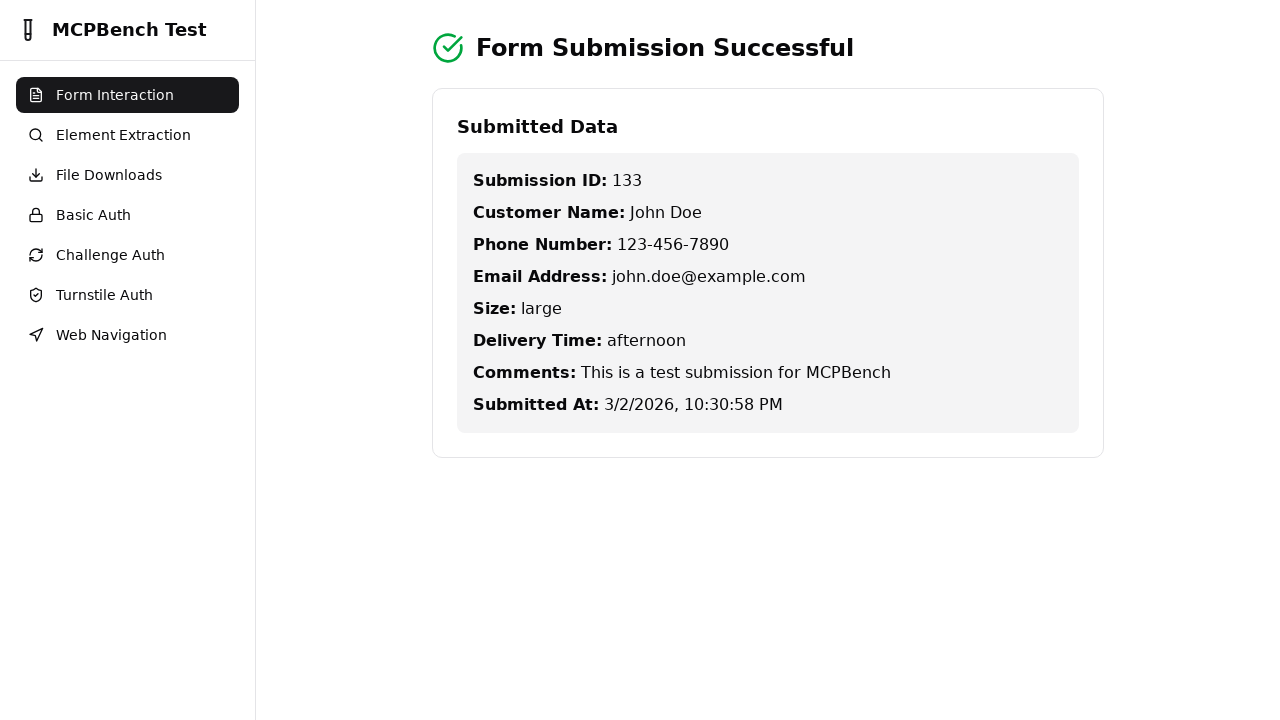